Tests navigation to Elements section and the Text Box form, filling in user name and email, then submitting and verifying the output.

Starting URL: https://demoqa.com/

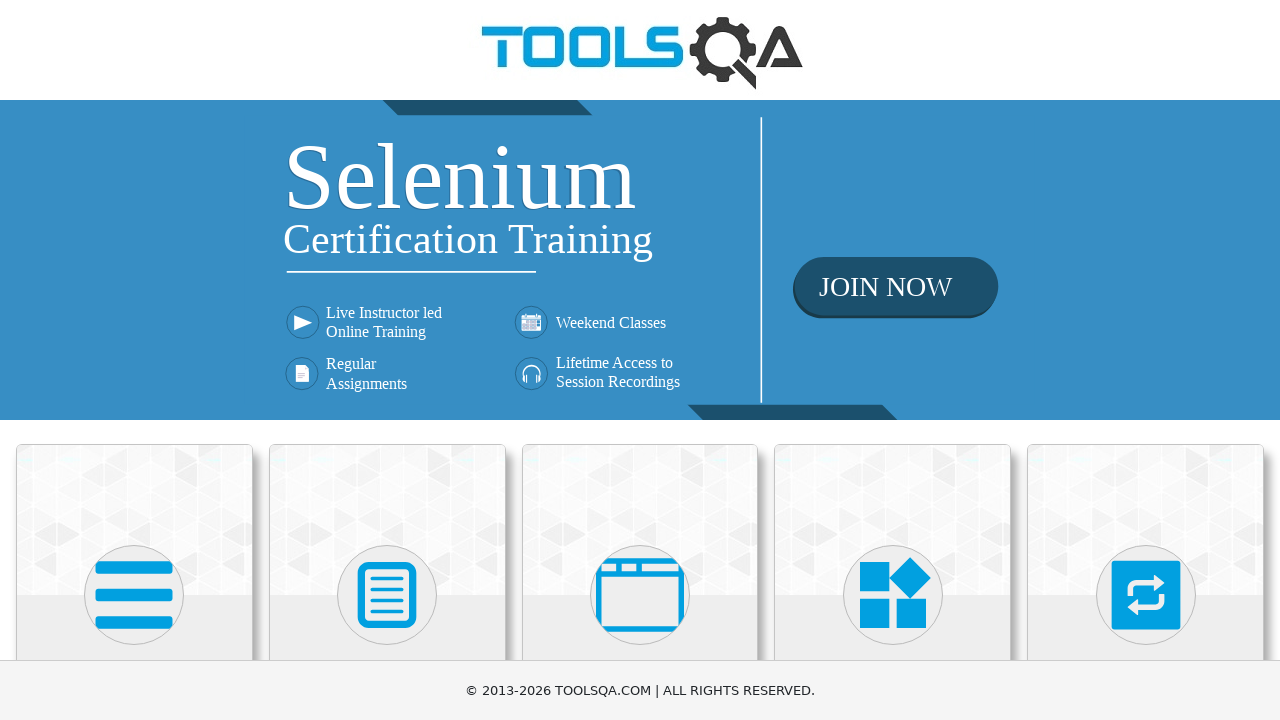

Clicked on Elements card at (134, 520) on div.card.mt-4.top-card >> nth=0
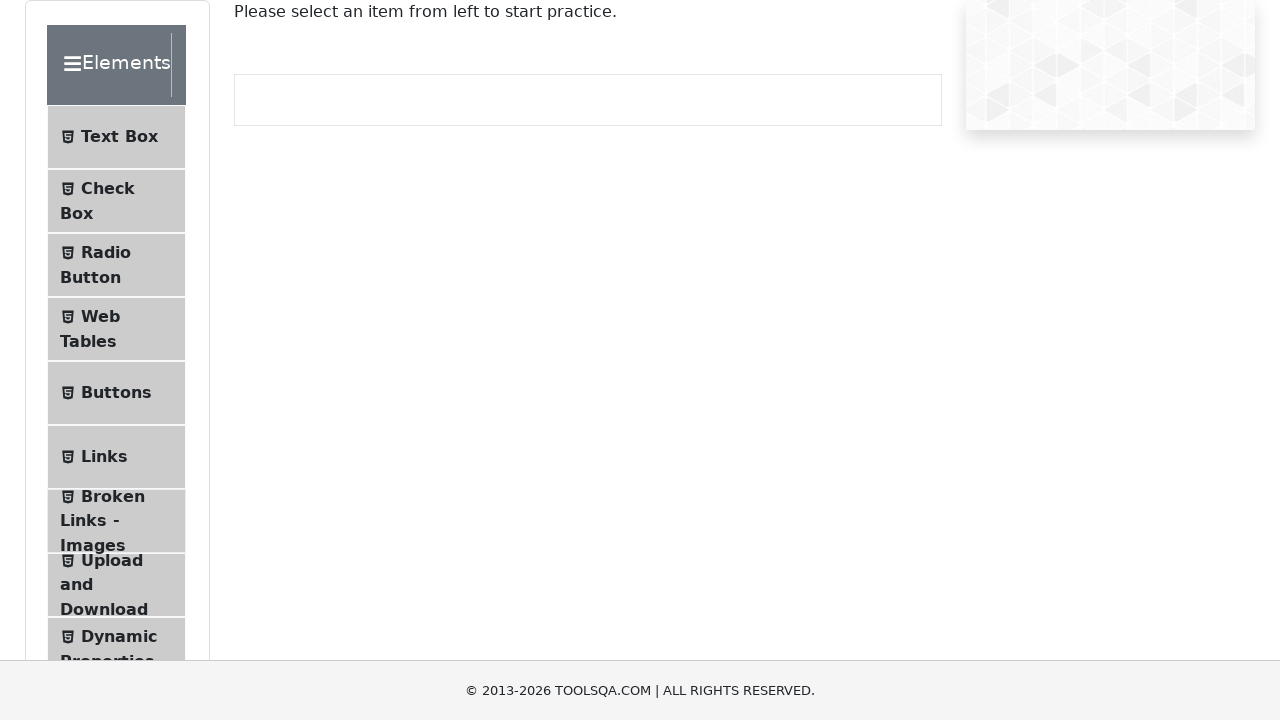

Elements page loaded
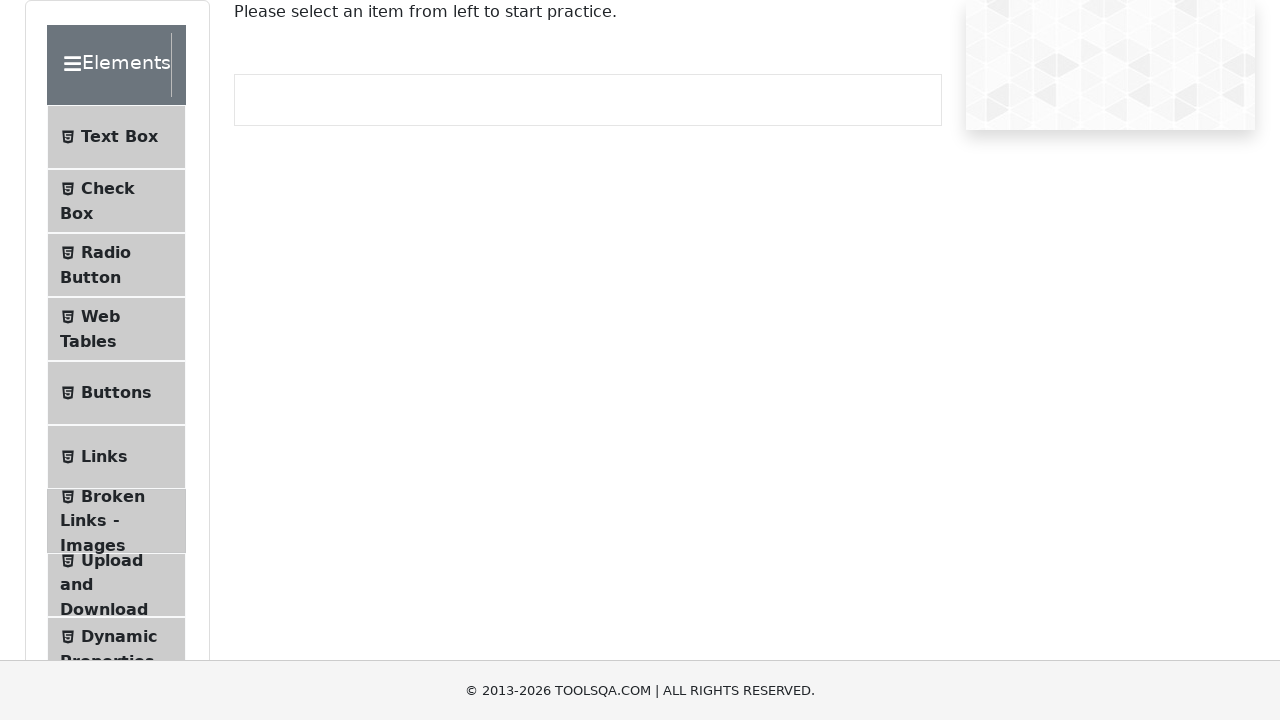

Clicked on Text Box menu item at (119, 137) on li#item-0 span:has-text('Text Box')
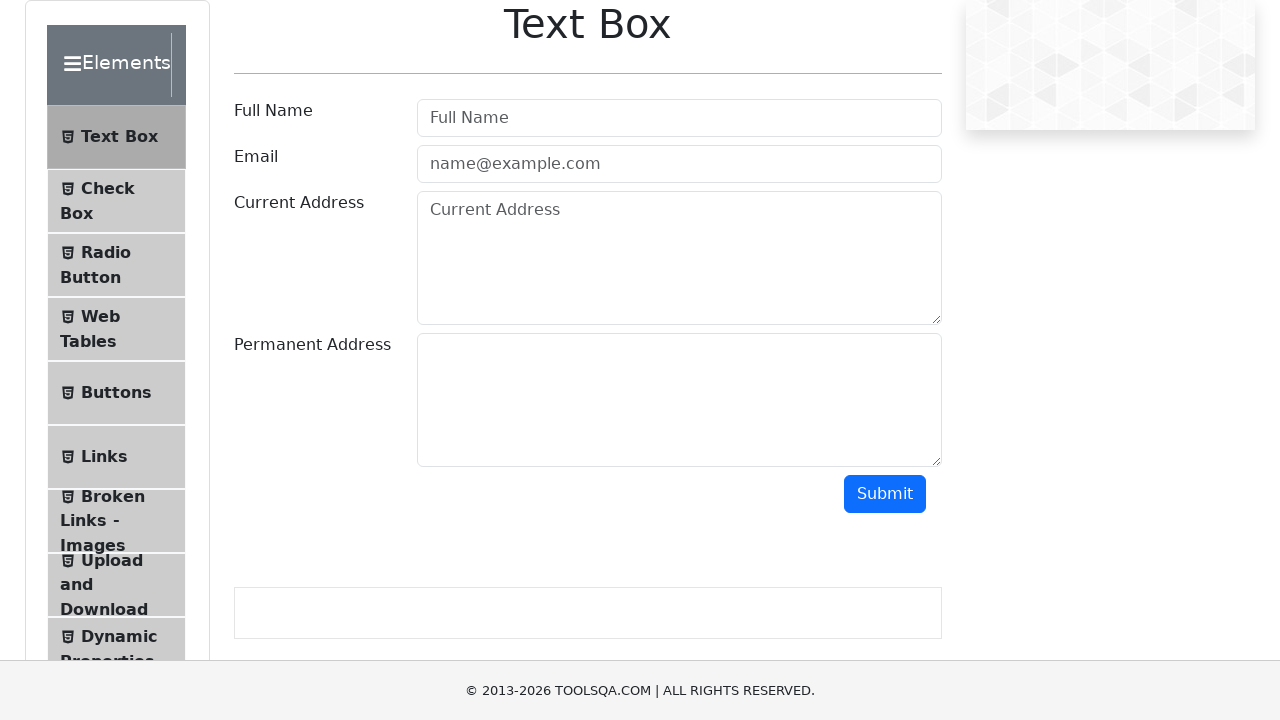

Navigated to Text Box page
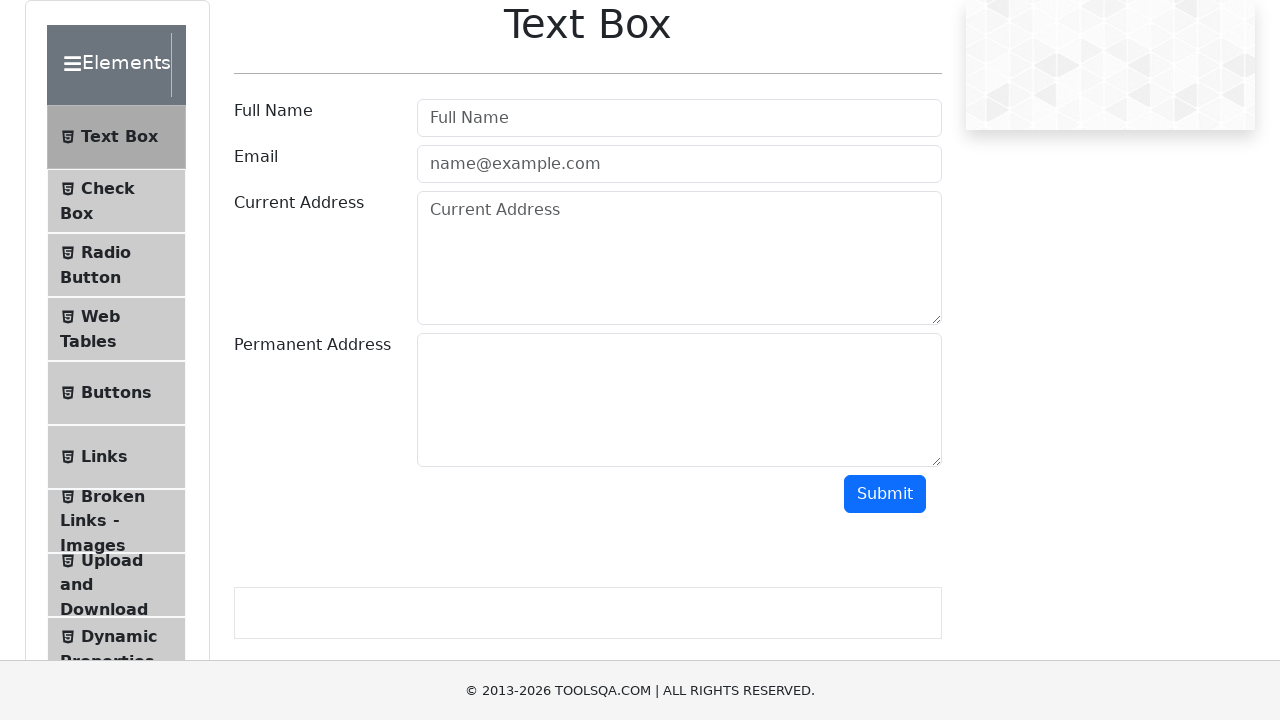

Filled user name field with 'Tom' on #userName
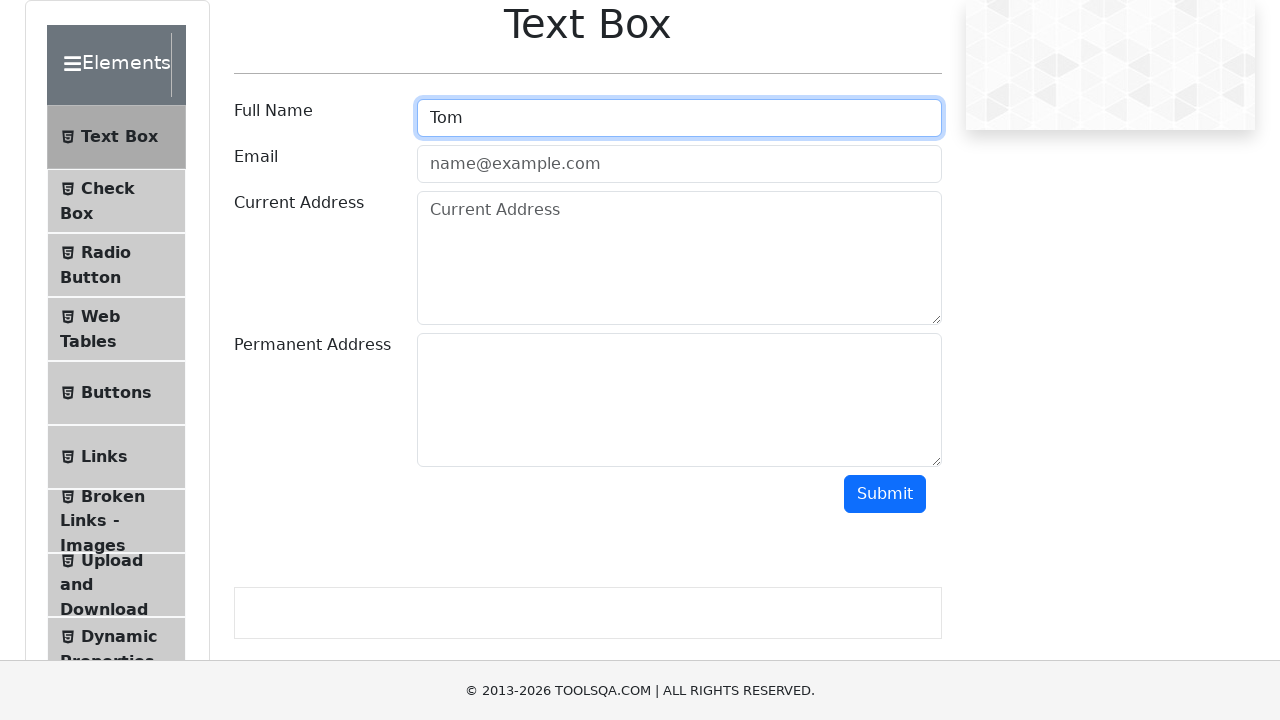

Filled user email field with 'test@test.com' on #userEmail
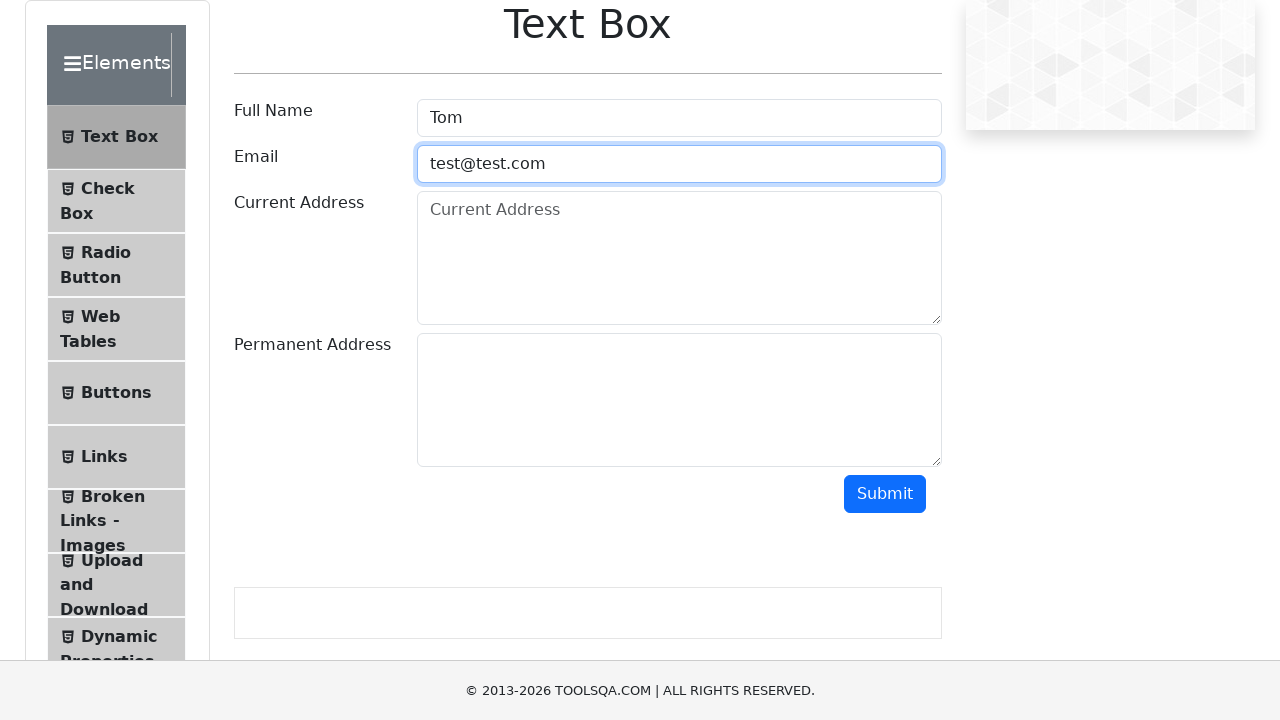

Clicked submit button at (885, 494) on #submit
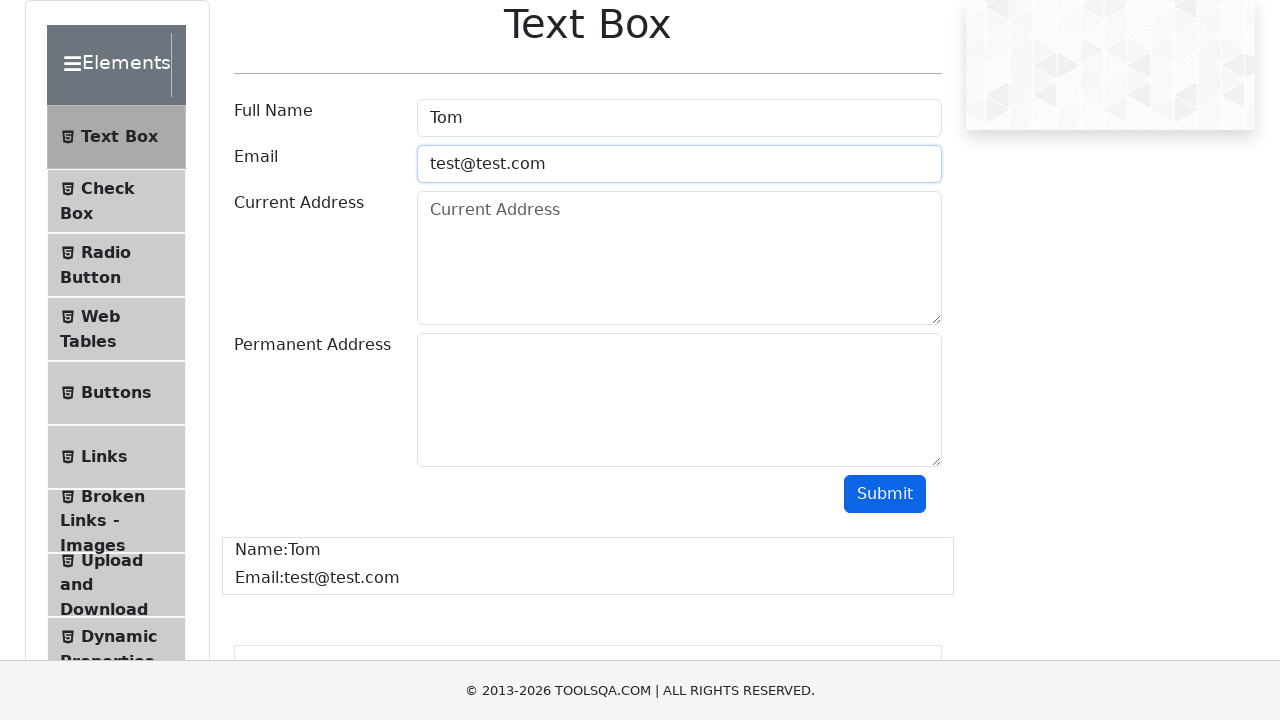

Name output element is visible
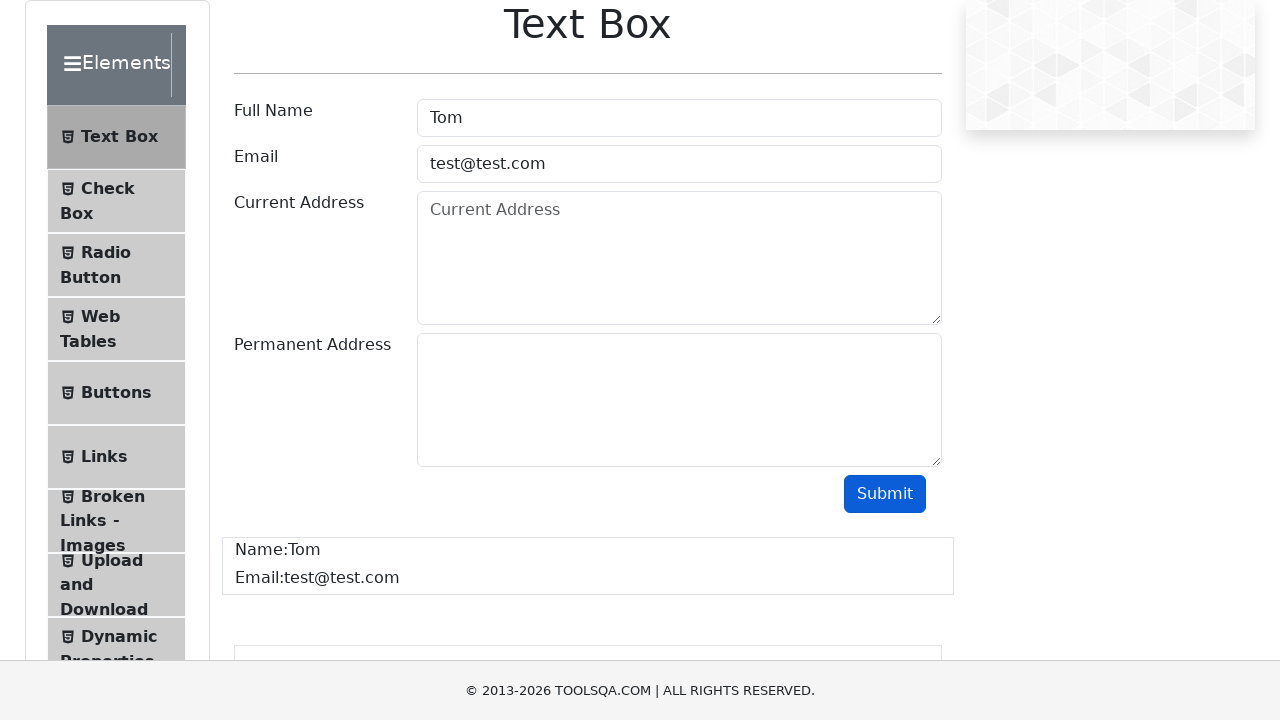

Email output element is visible
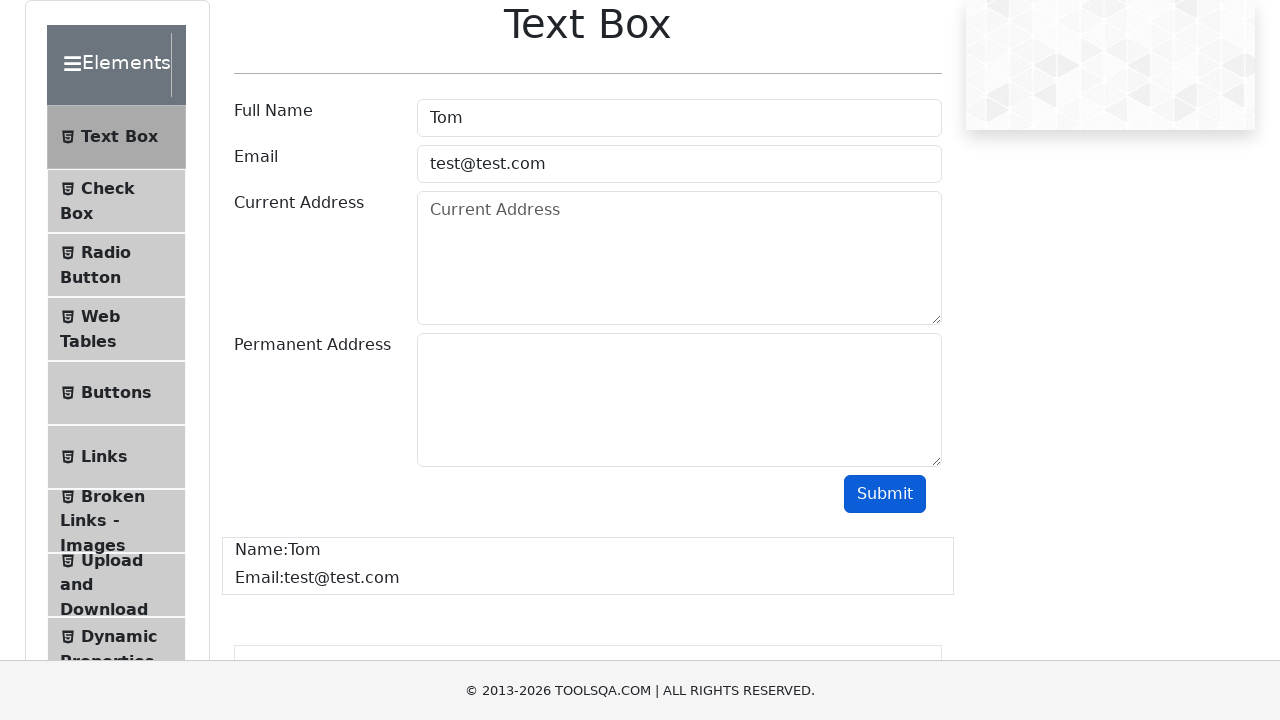

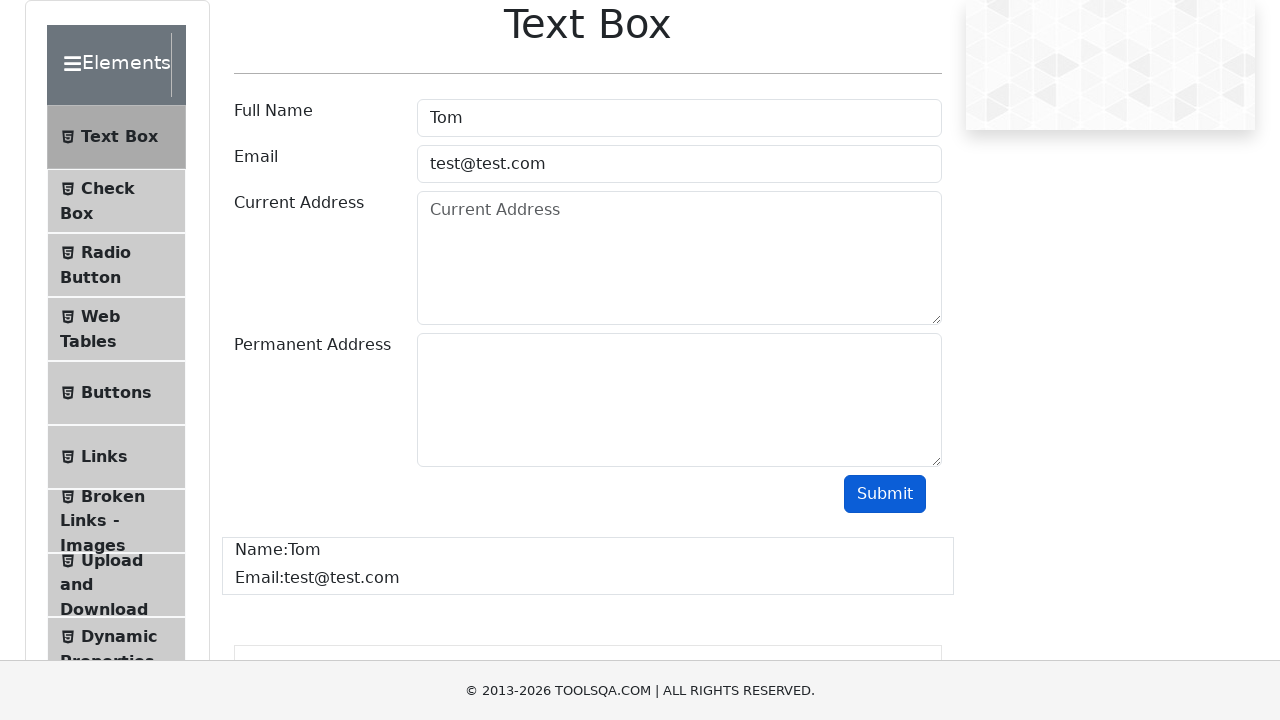